Tests window handling by clicking a link that opens a new window, switching to it, and switching back to the parent window

Starting URL: https://the-internet.herokuapp.com/windows

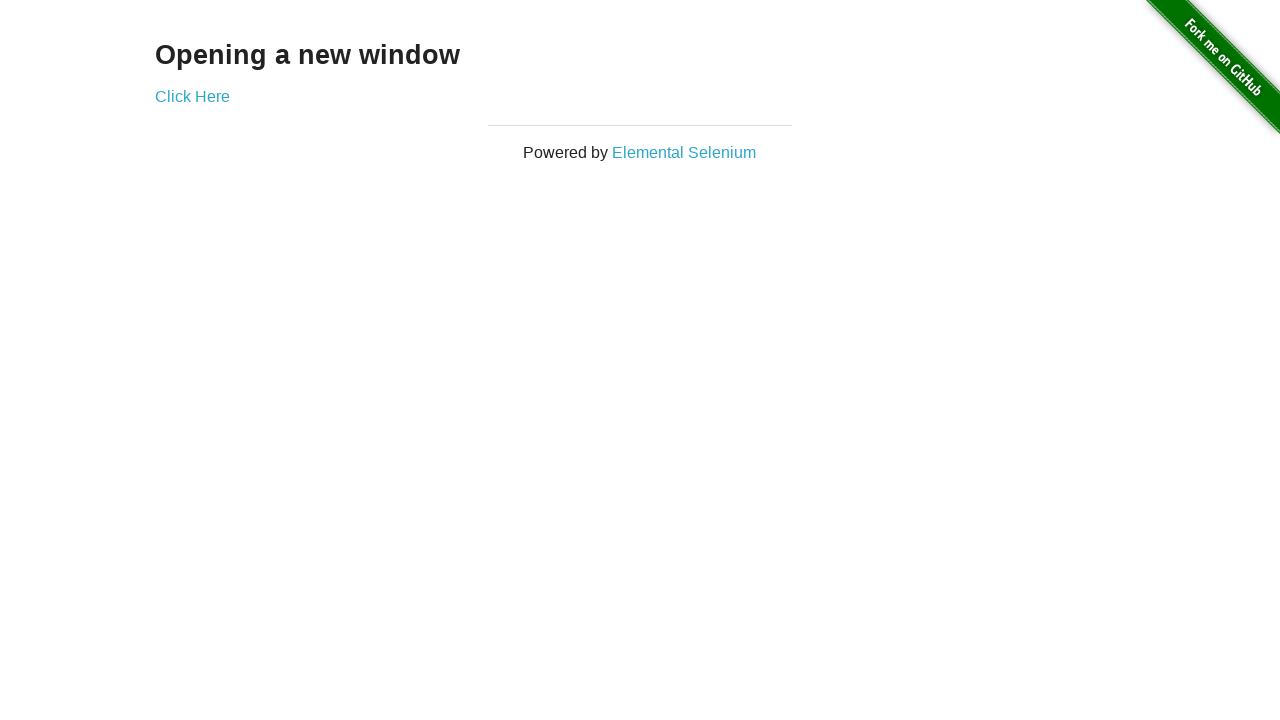

Stored parent window reference
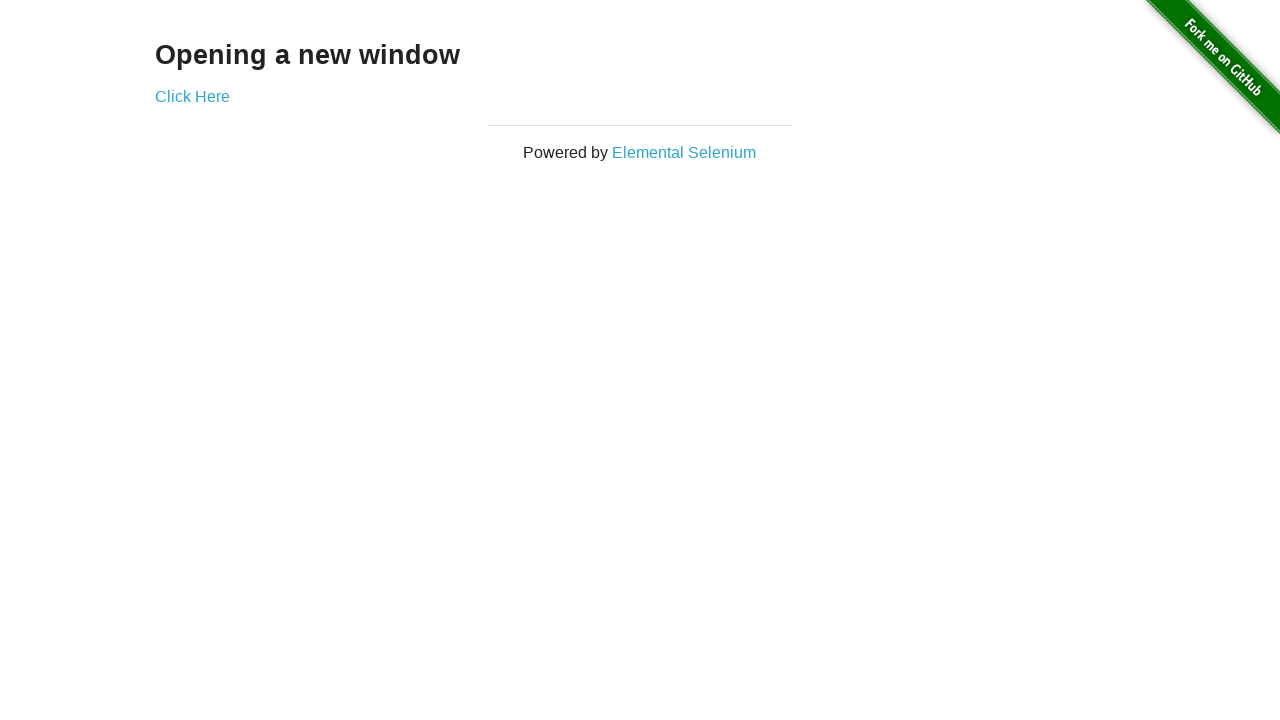

Clicked link to open new window at (192, 96) on .example > a
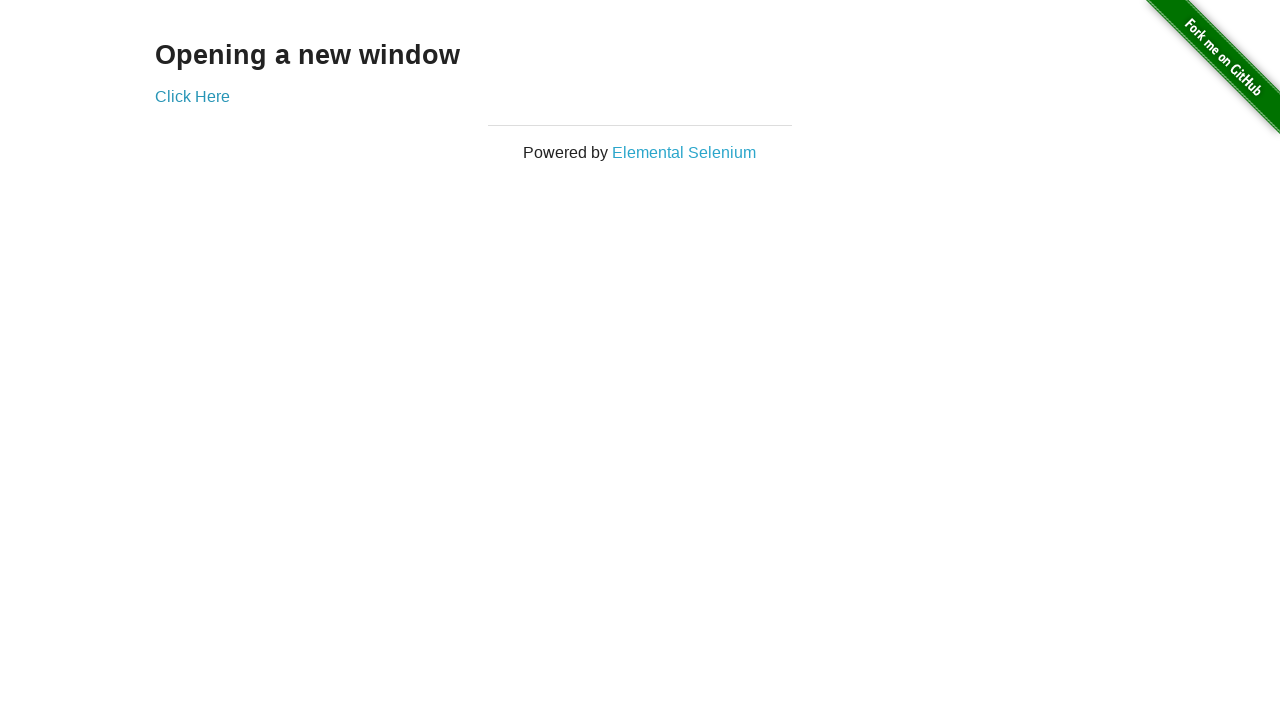

New window opened and captured
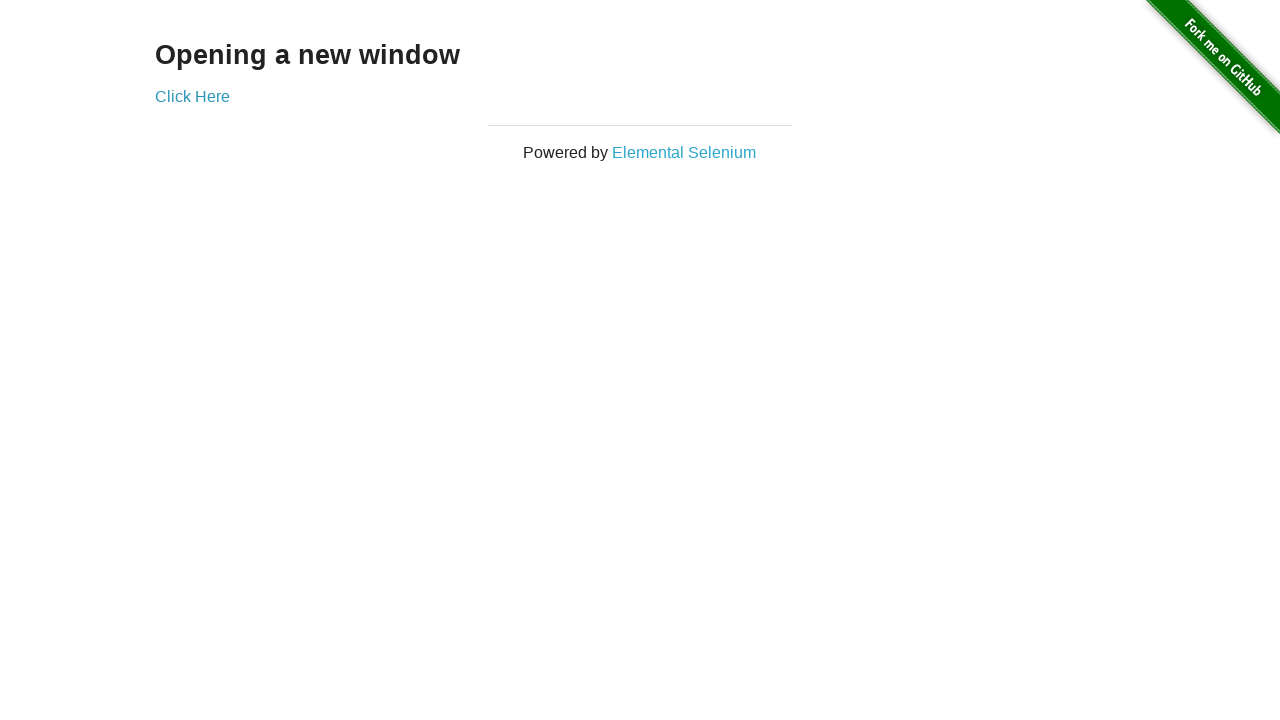

New window finished loading
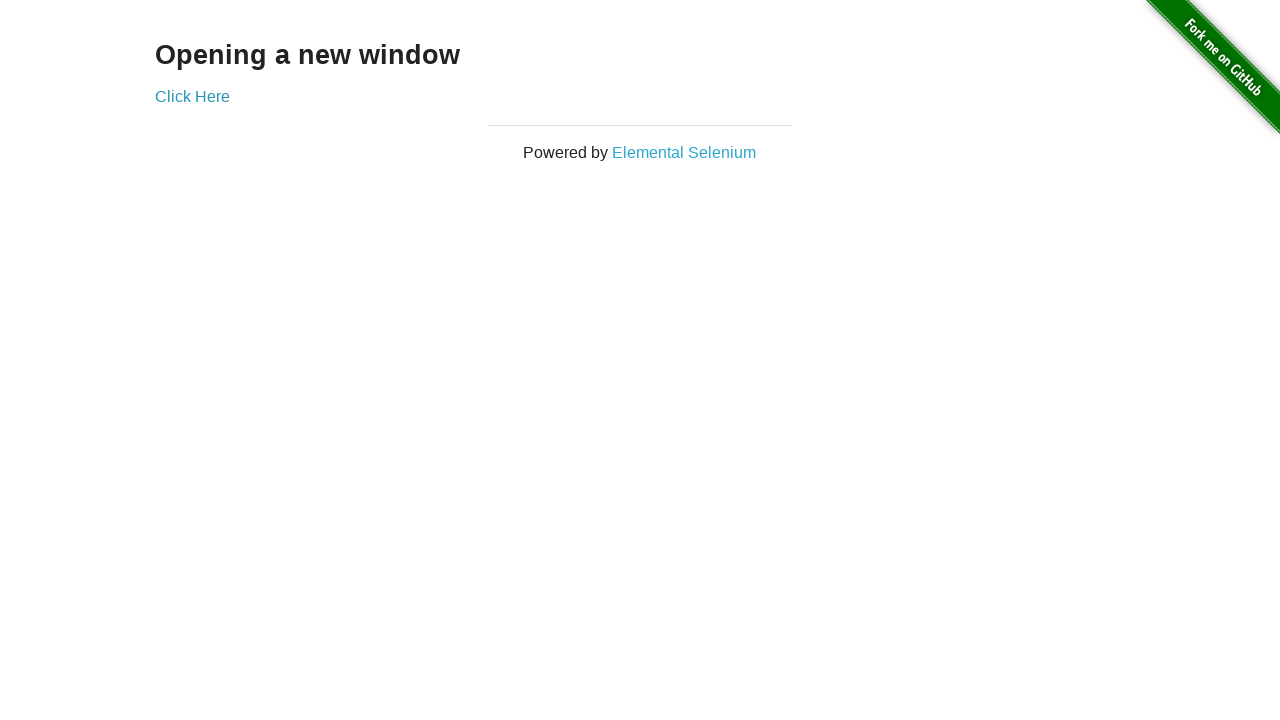

Verified new window content is present
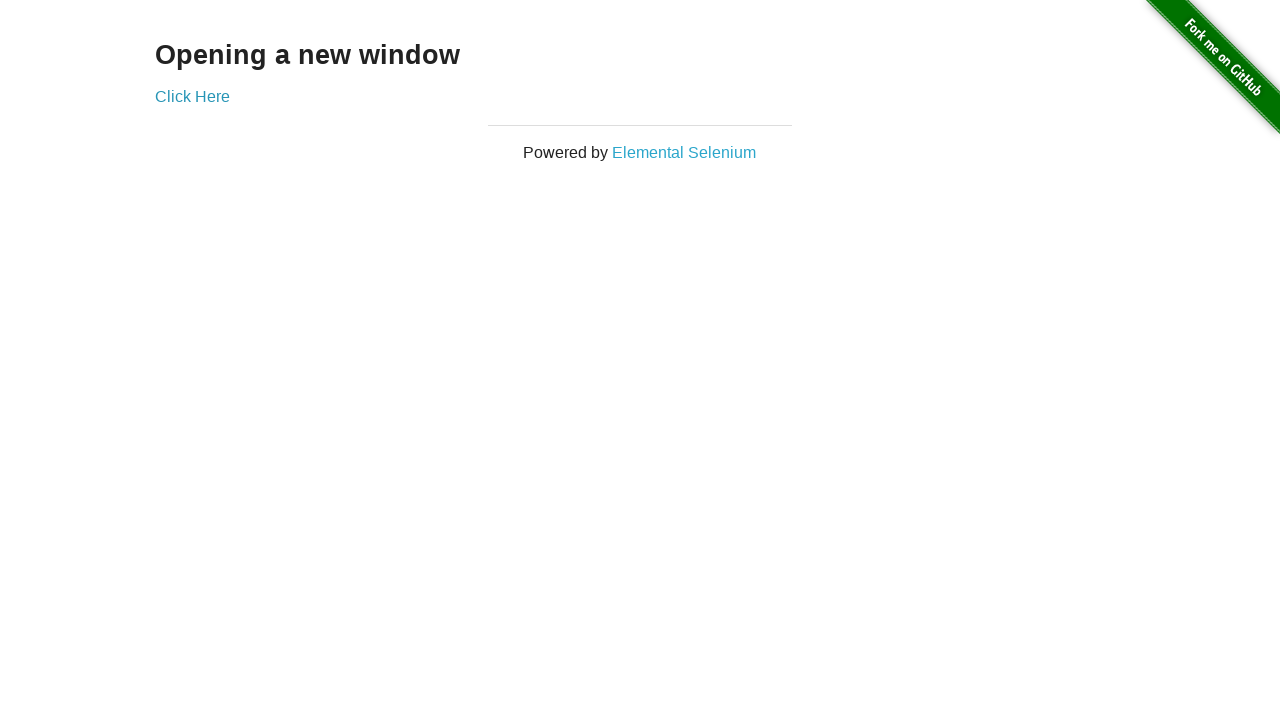

Switched back to parent window
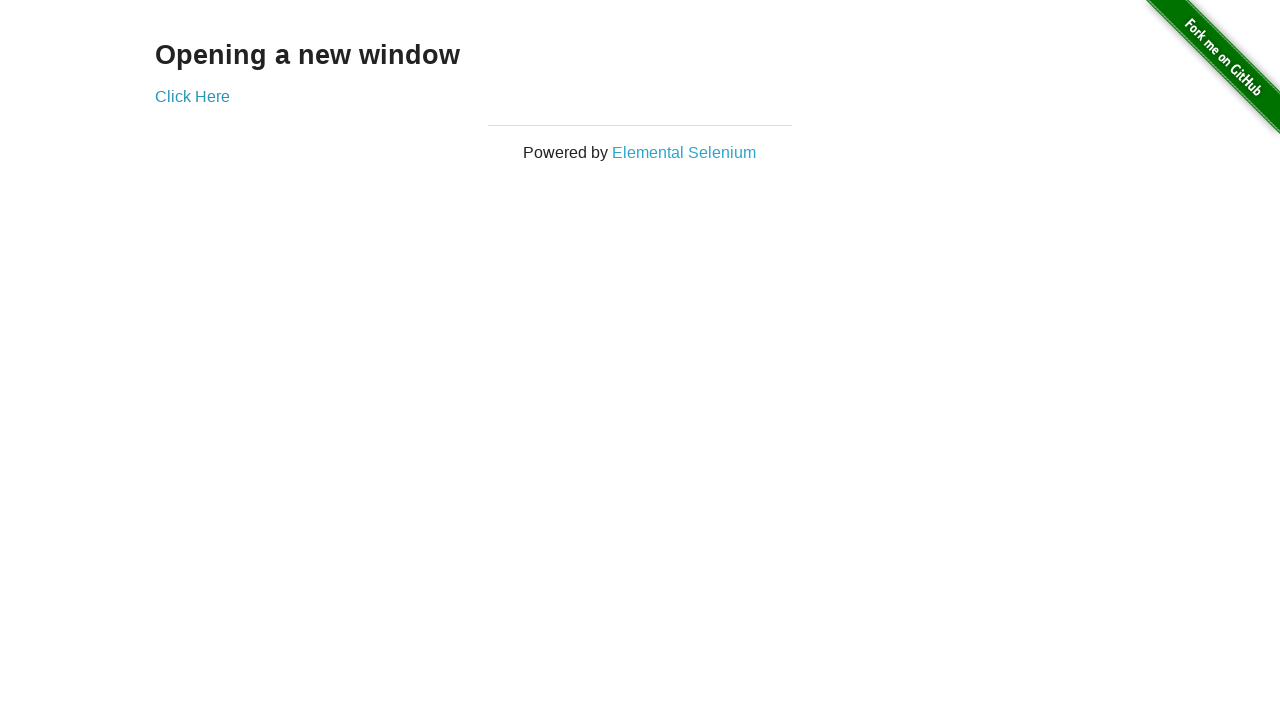

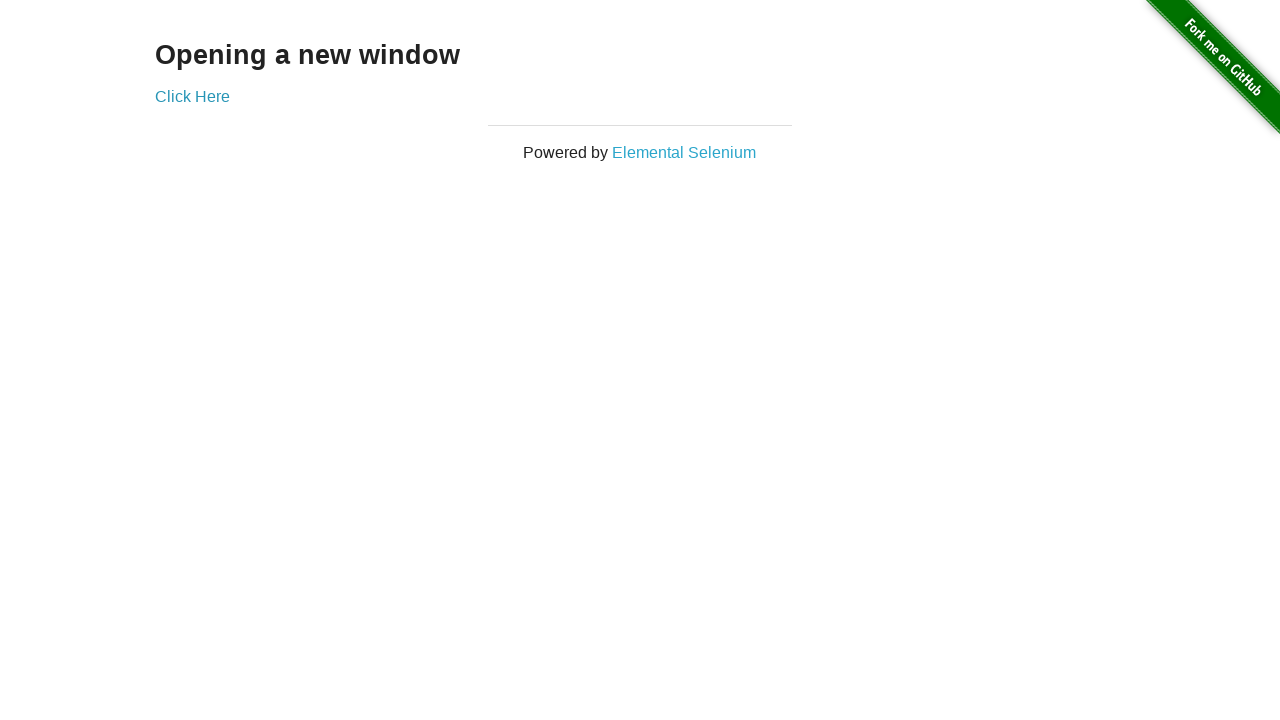